Tests radio button functionality by selecting radio button 1, then selecting radio button 2 to verify that radio button selection works correctly and only one can be selected at a time.

Starting URL: https://rahulshettyacademy.com/AutomationPractice/

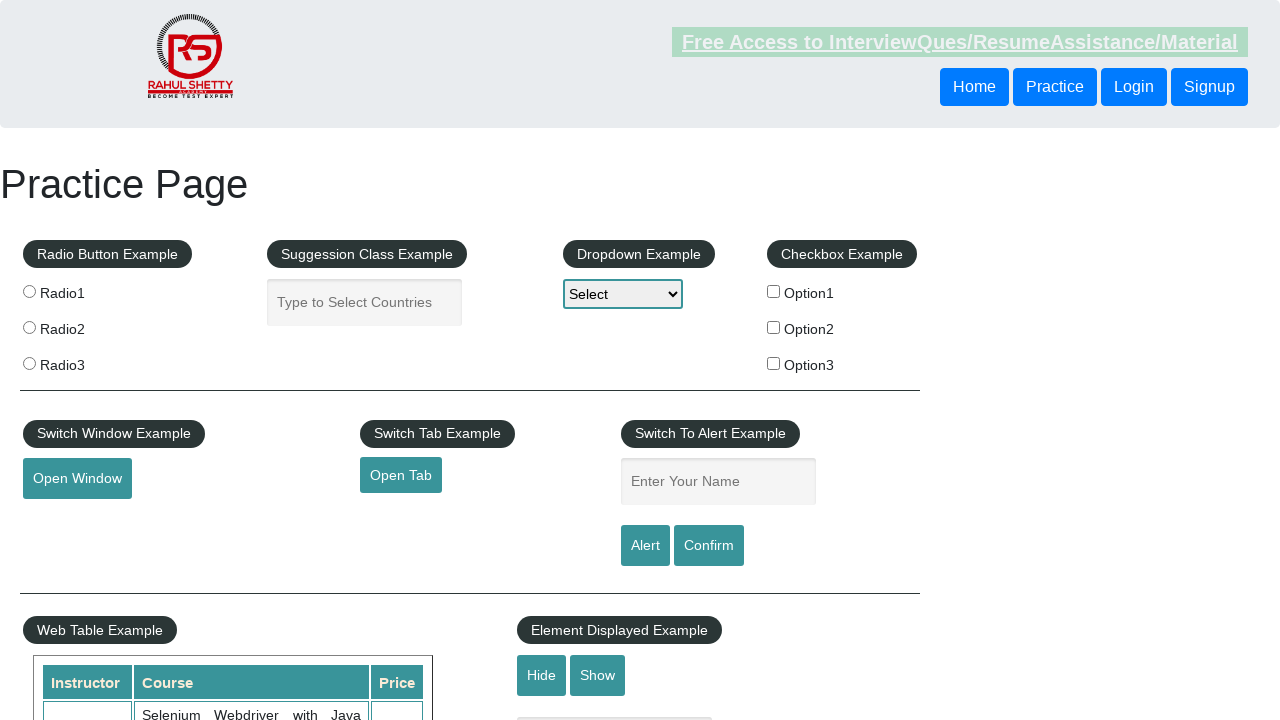

Navigated to Rahul Shetty Academy automation practice page
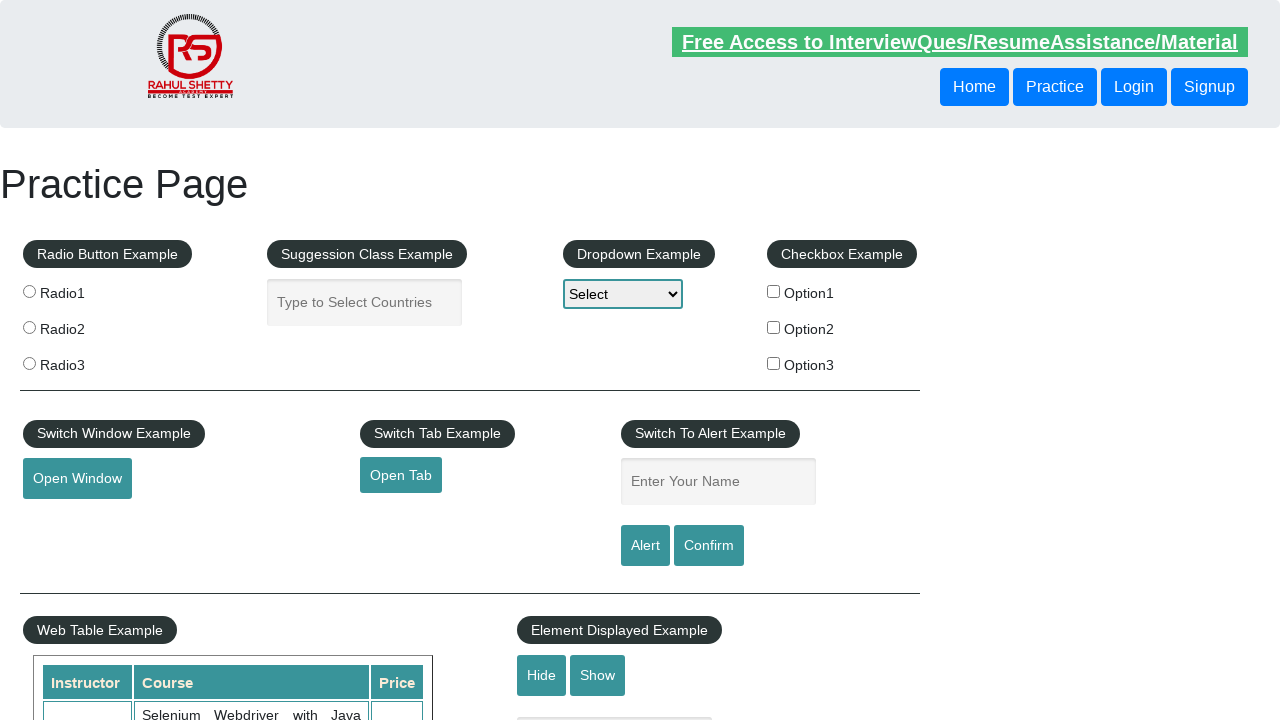

Located radio button 1 element
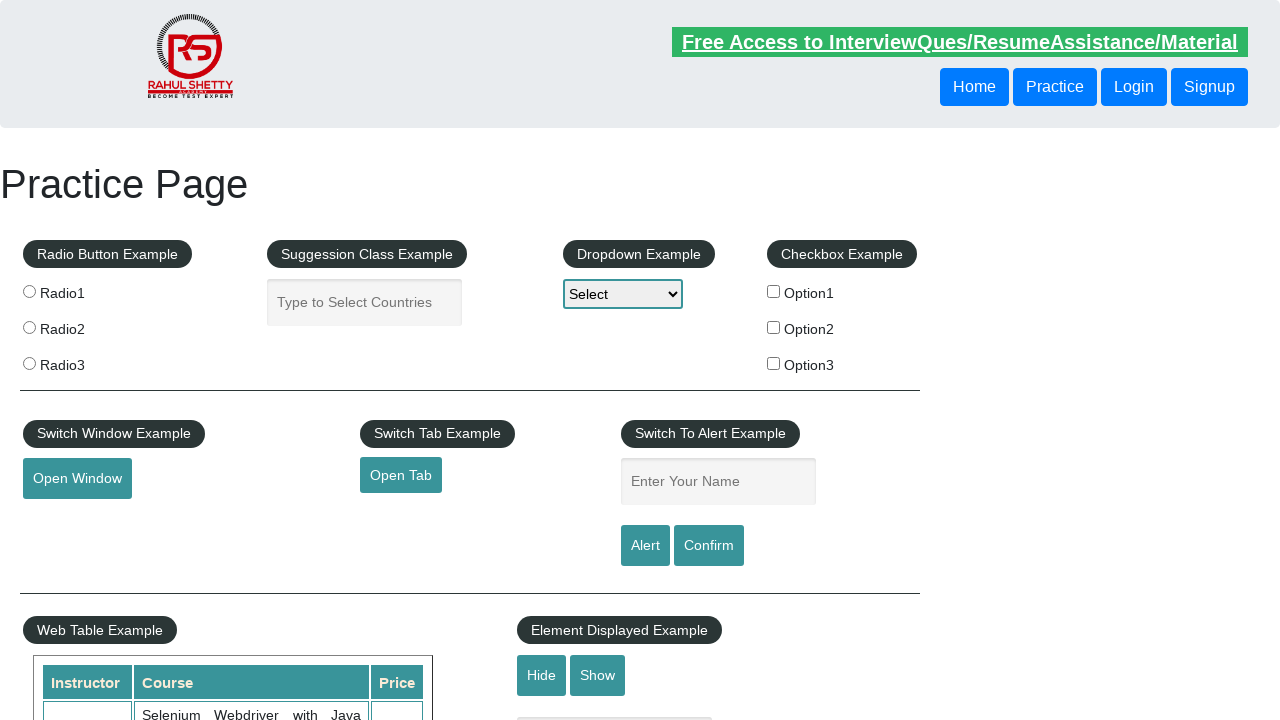

Clicked radio button 1 to select it at (29, 291) on input[value='radio1']
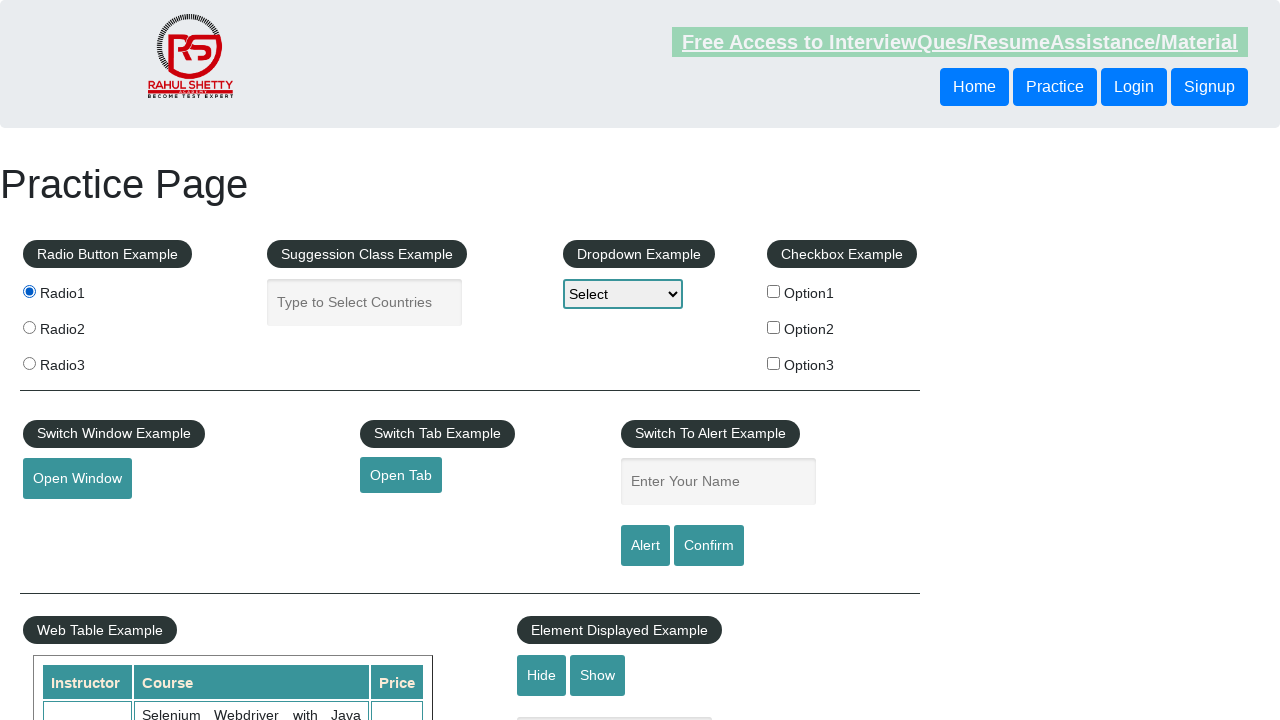

Located radio button 2 element
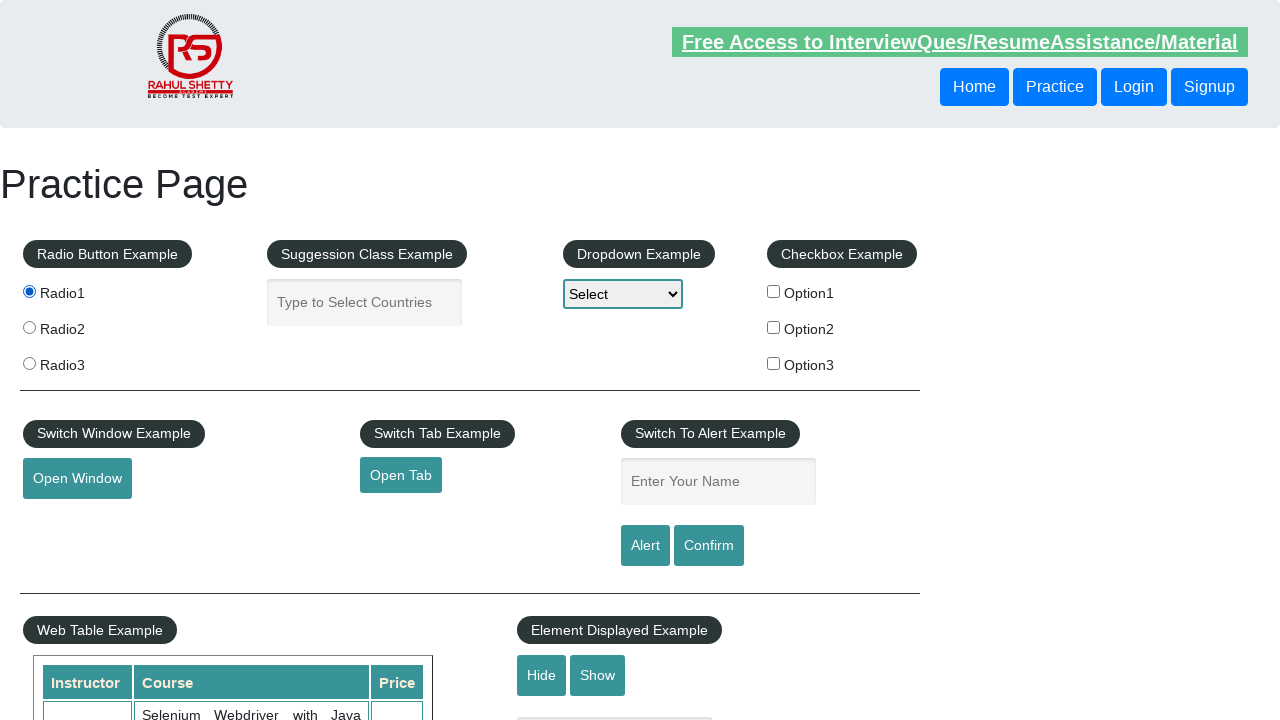

Clicked radio button 2 to change selection from radio button 1 at (29, 327) on input[value='radio2']
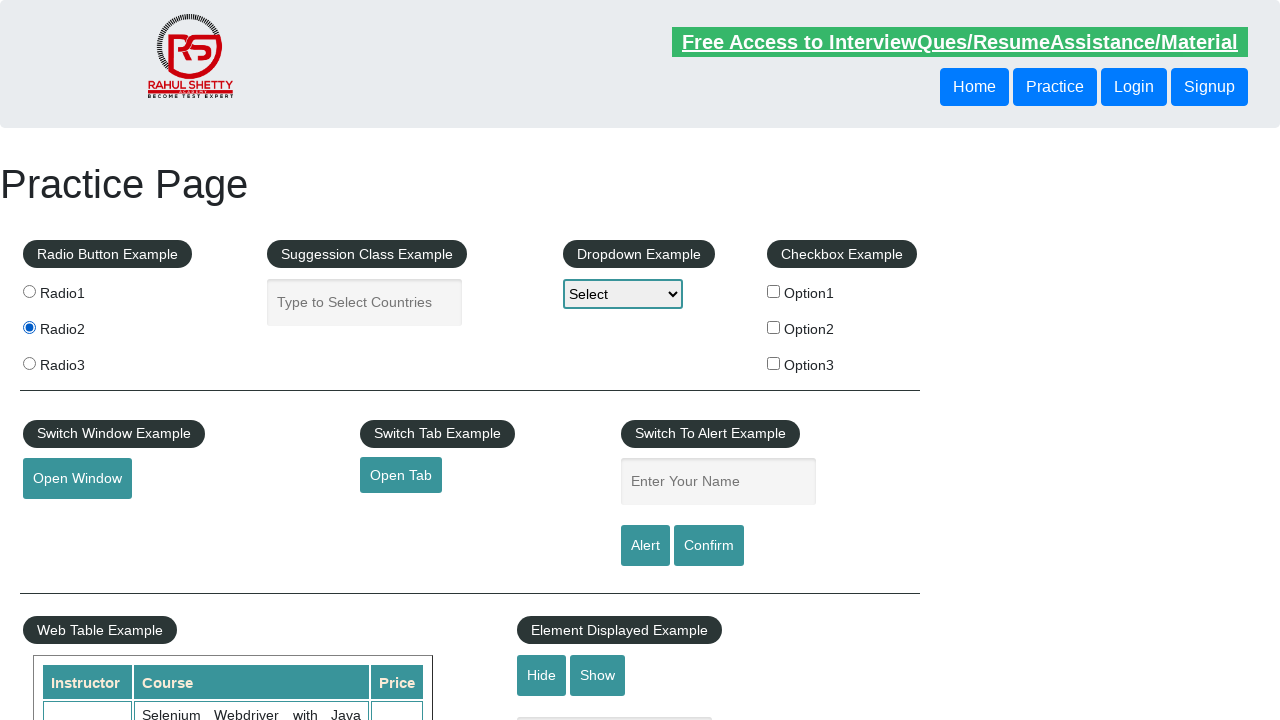

Waited for radio button elements to be available, verifying only one radio button is selected at a time
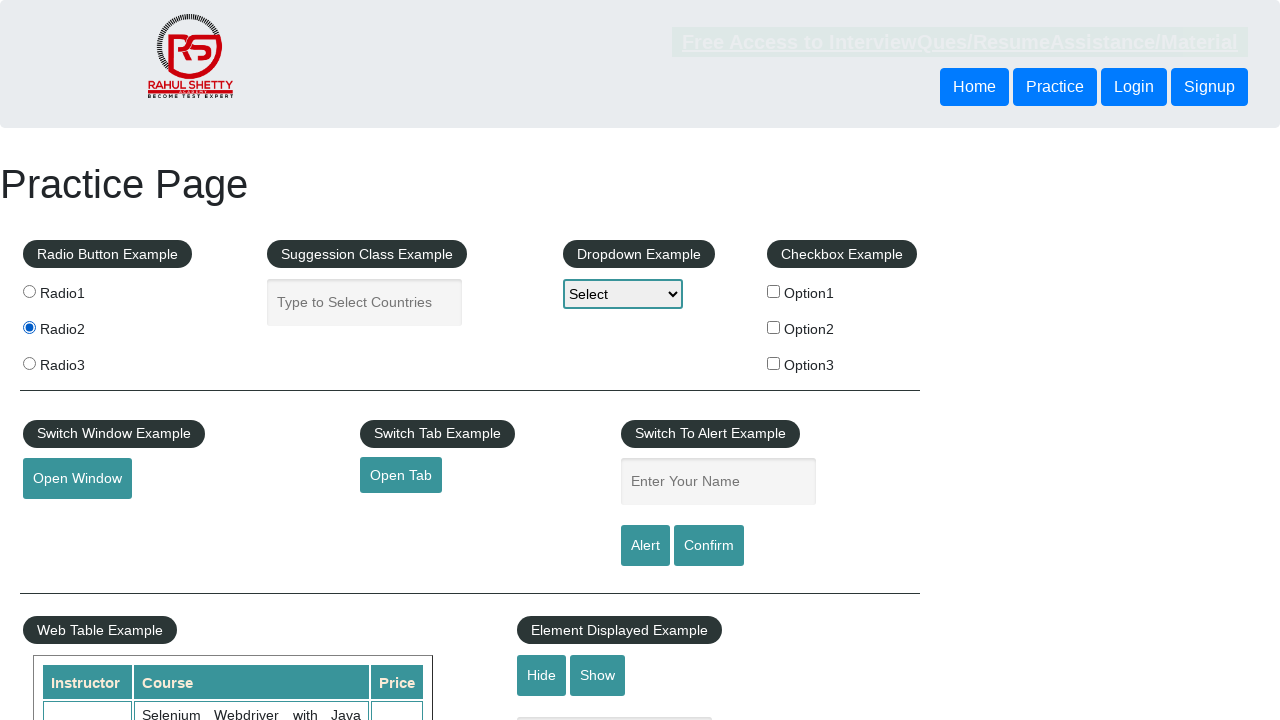

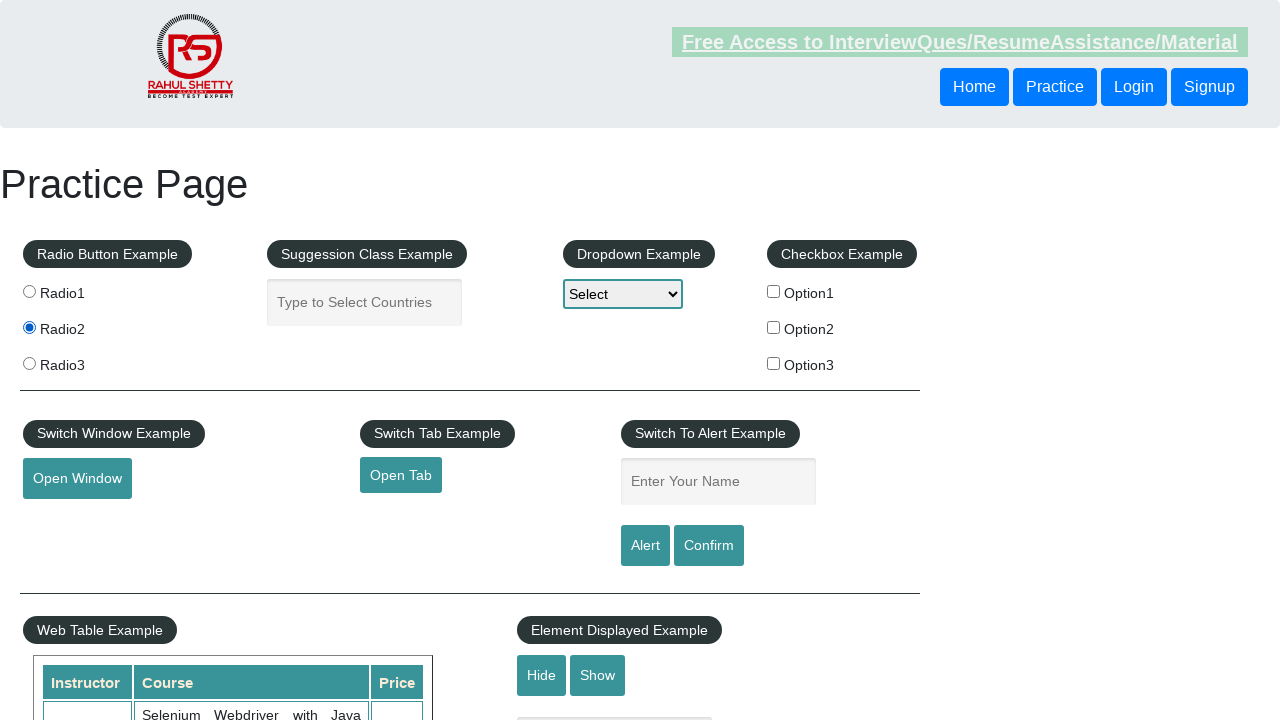